Tests opening a link in a new tab using keyboard shortcuts (Ctrl+Click or Cmd+Click), then switches between the tabs and verifies both are open, finally closes one tab.

Starting URL: https://bonigarcia.dev/selenium-webdriver-java/

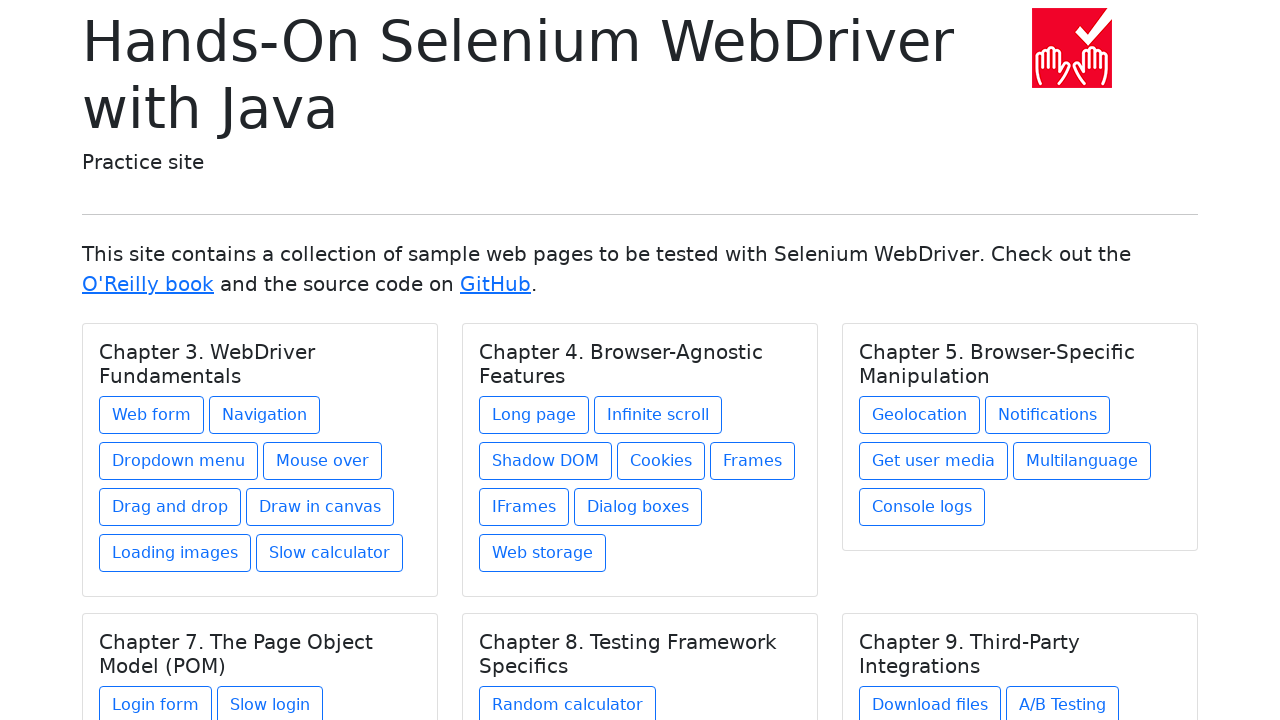

Clicked 'Web form' link with keyboard modifier (Ctrl+Click or Cmd+Click) to open in new tab at (152, 415) on text=Web form
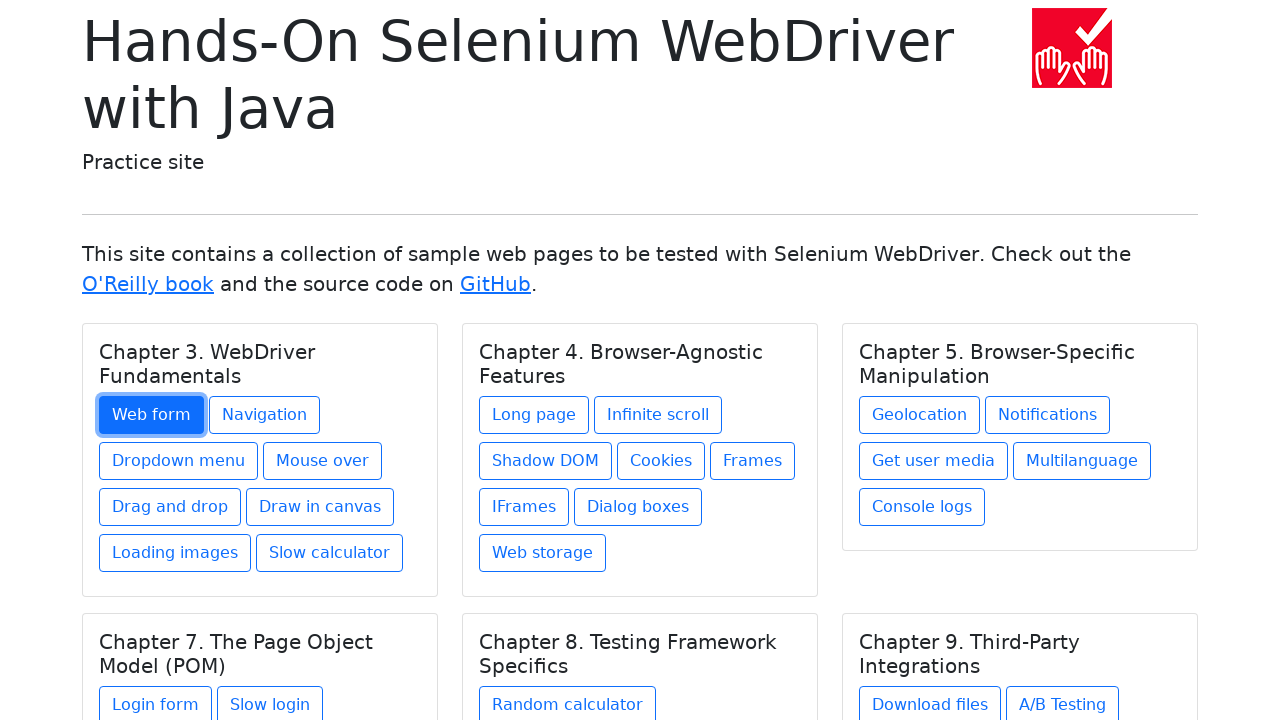

Waited for new tab to open
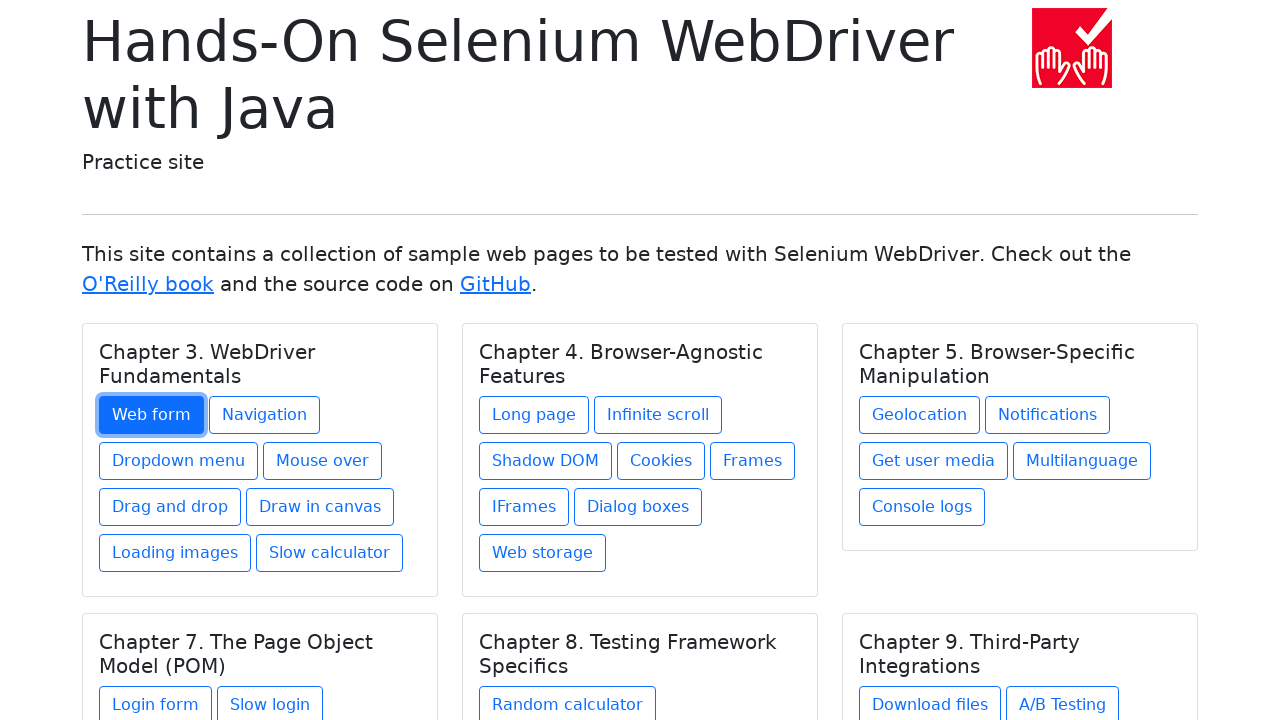

Verified that 2 tabs are now open
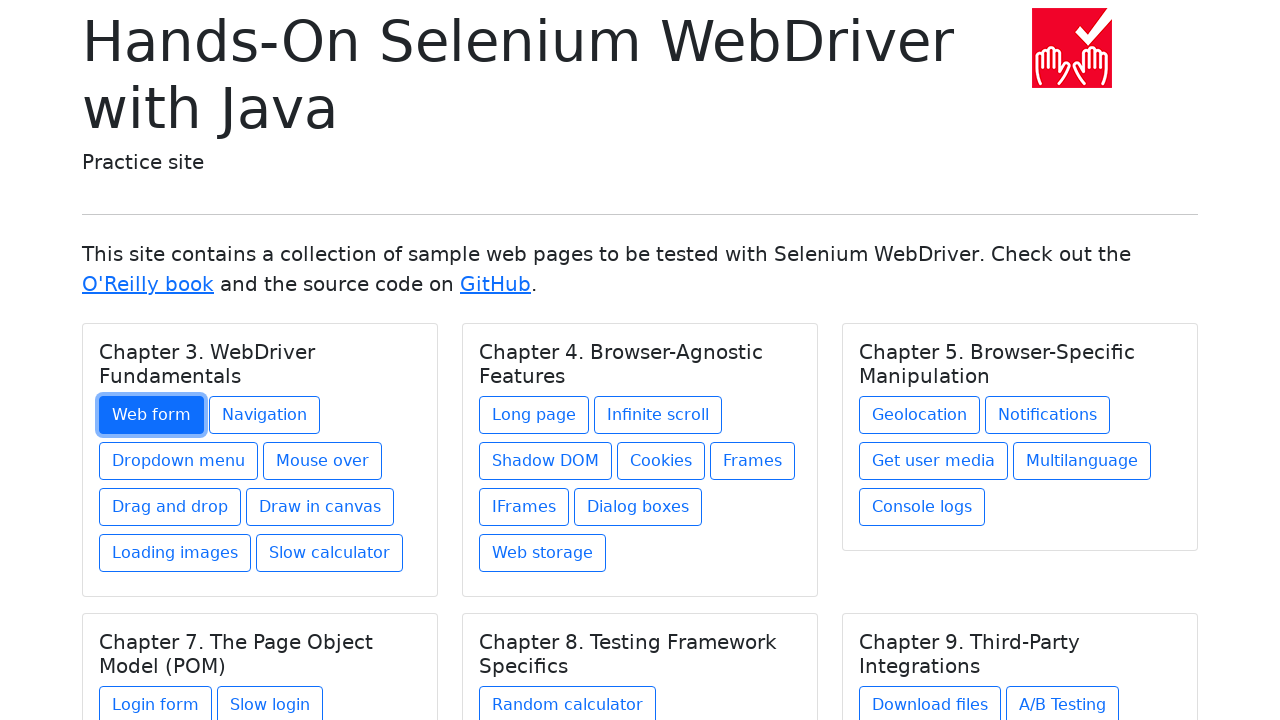

Verified original tab is still on initial URL
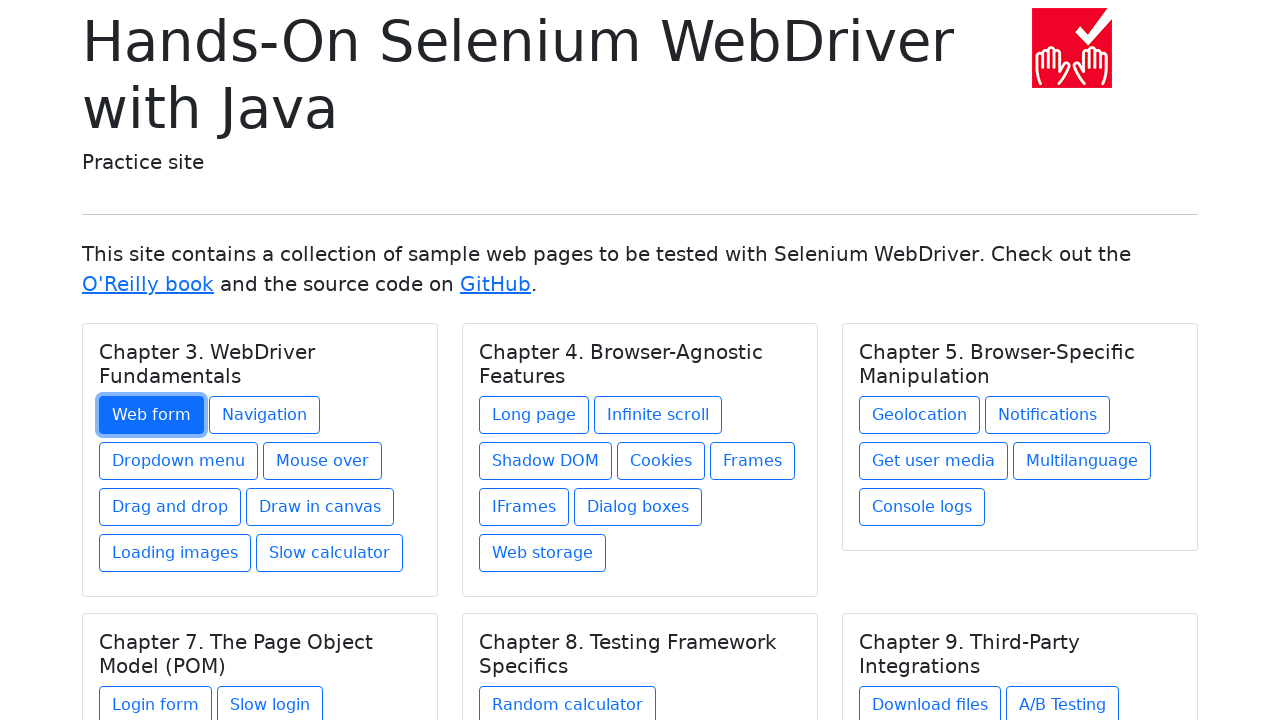

Verified new tab has navigated to a different URL
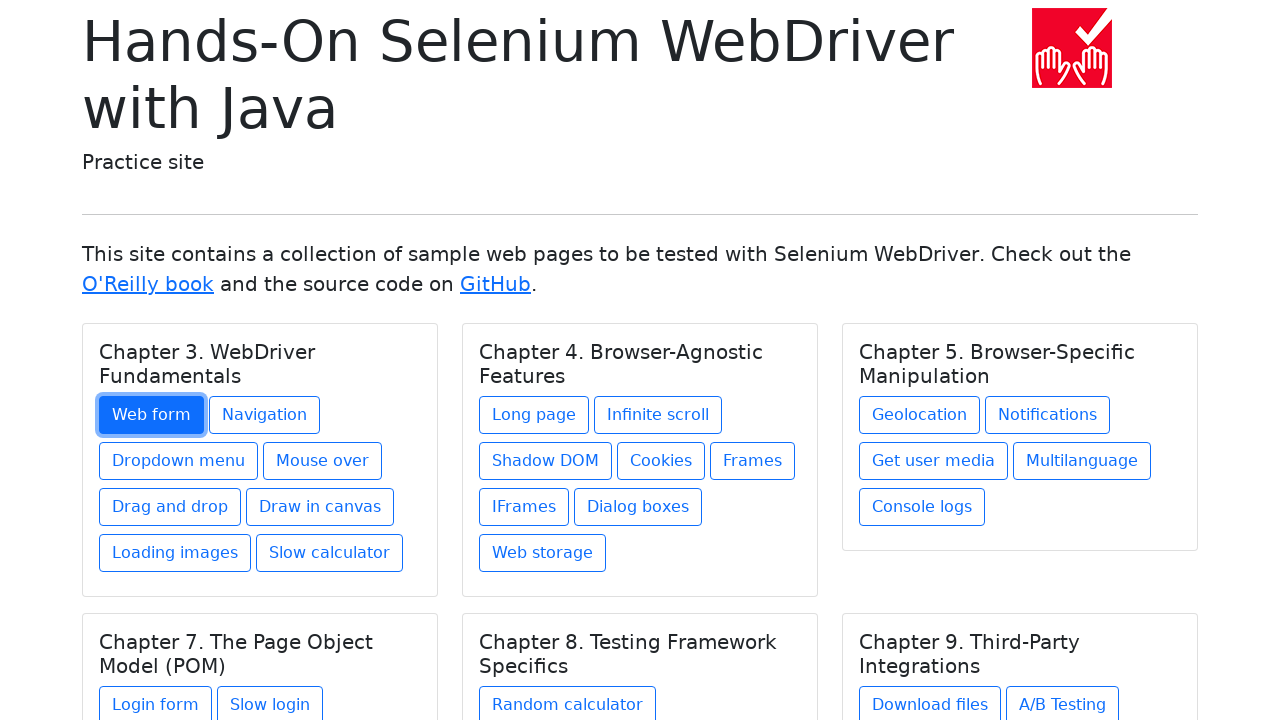

Closed the new tab
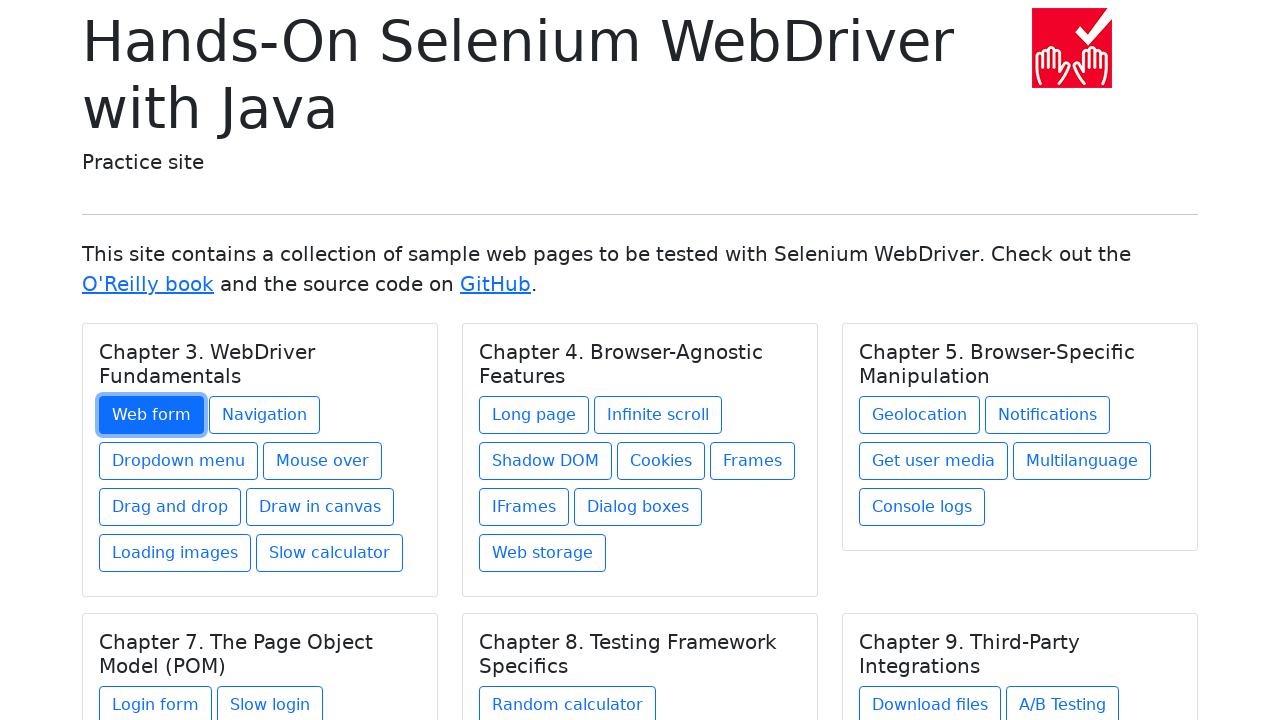

Verified only 1 tab remains after closing the new tab
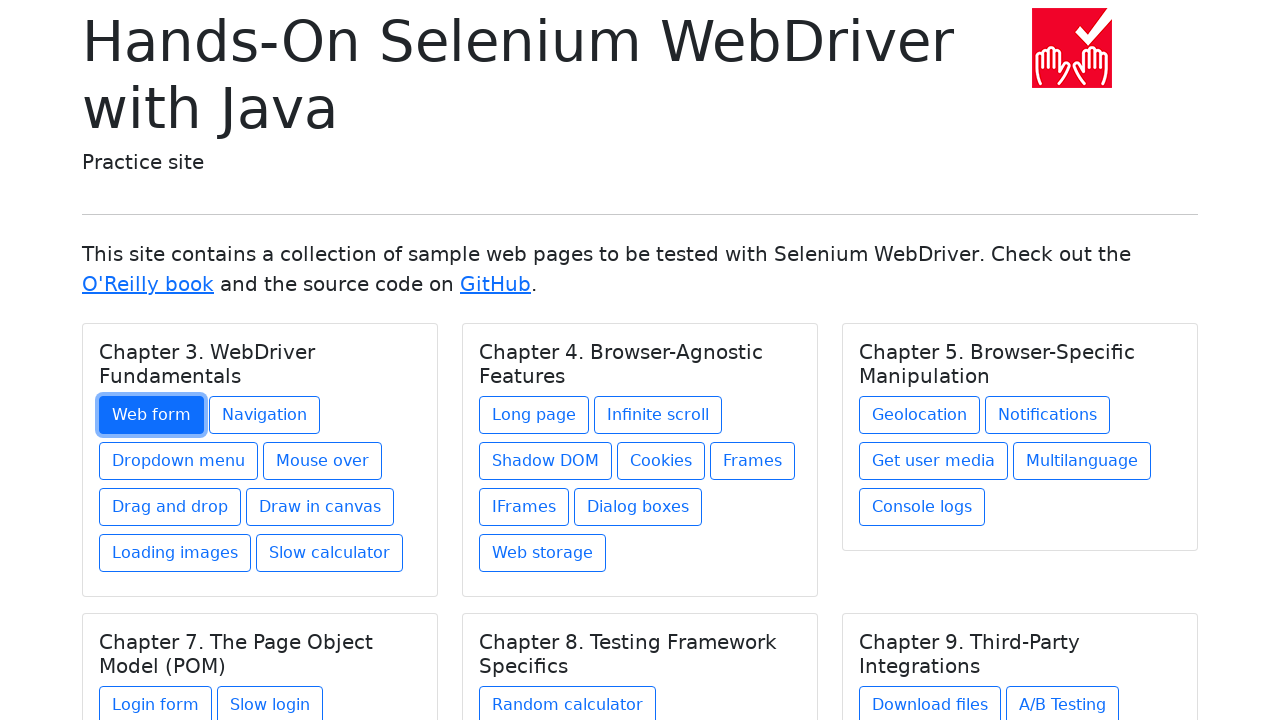

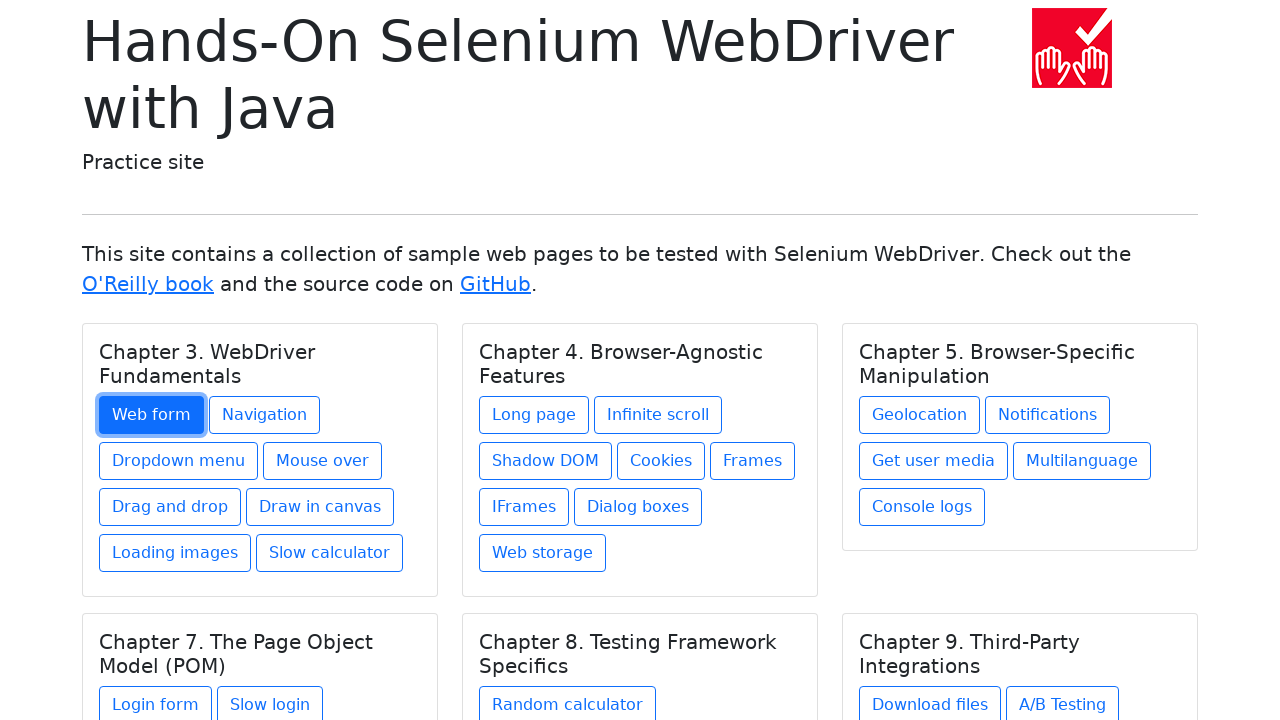